Tests editing a todo item by double-clicking, filling new text, and pressing Enter

Starting URL: https://demo.playwright.dev/todomvc

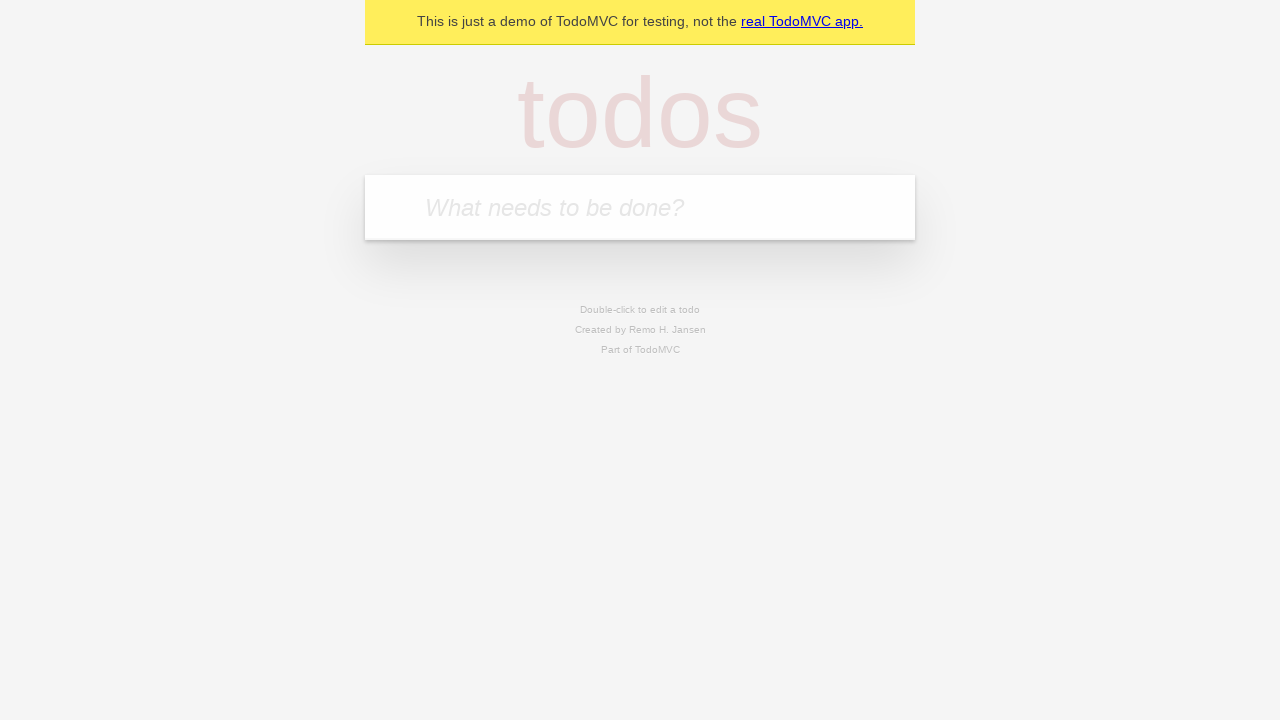

Filled todo input with 'buy some cheese' on internal:attr=[placeholder="What needs to be done?"i]
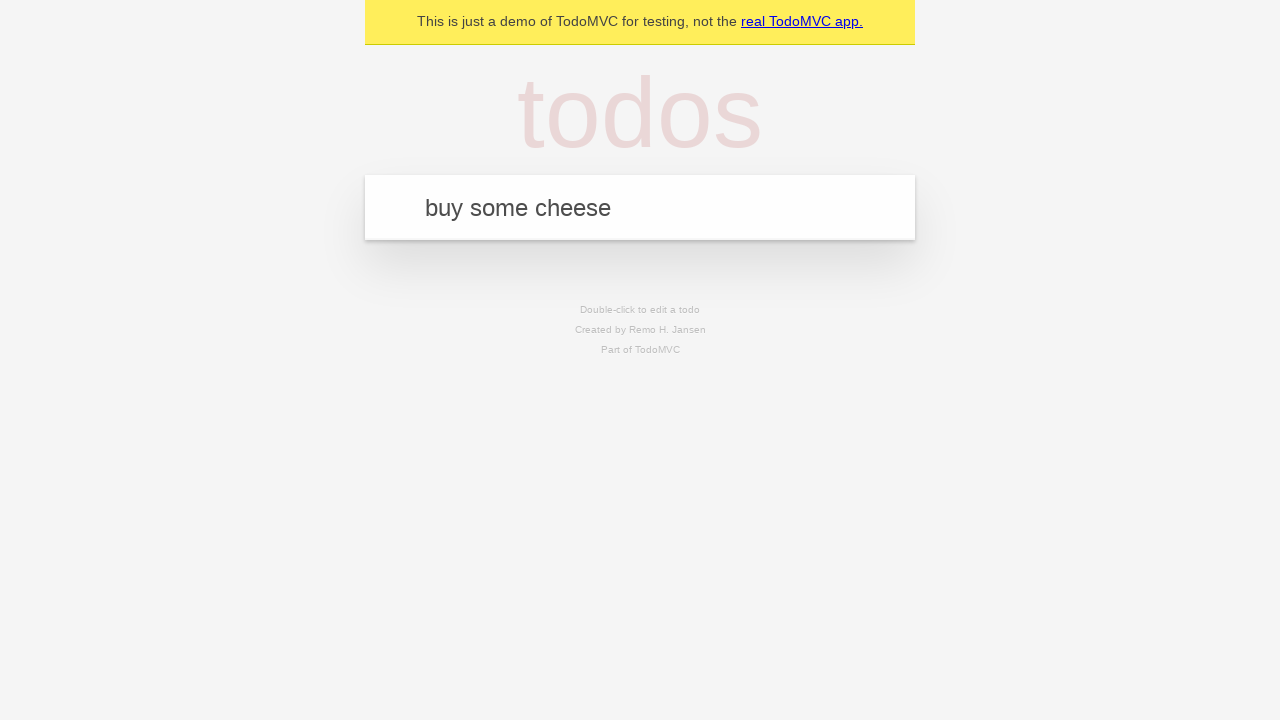

Pressed Enter to create first todo on internal:attr=[placeholder="What needs to be done?"i]
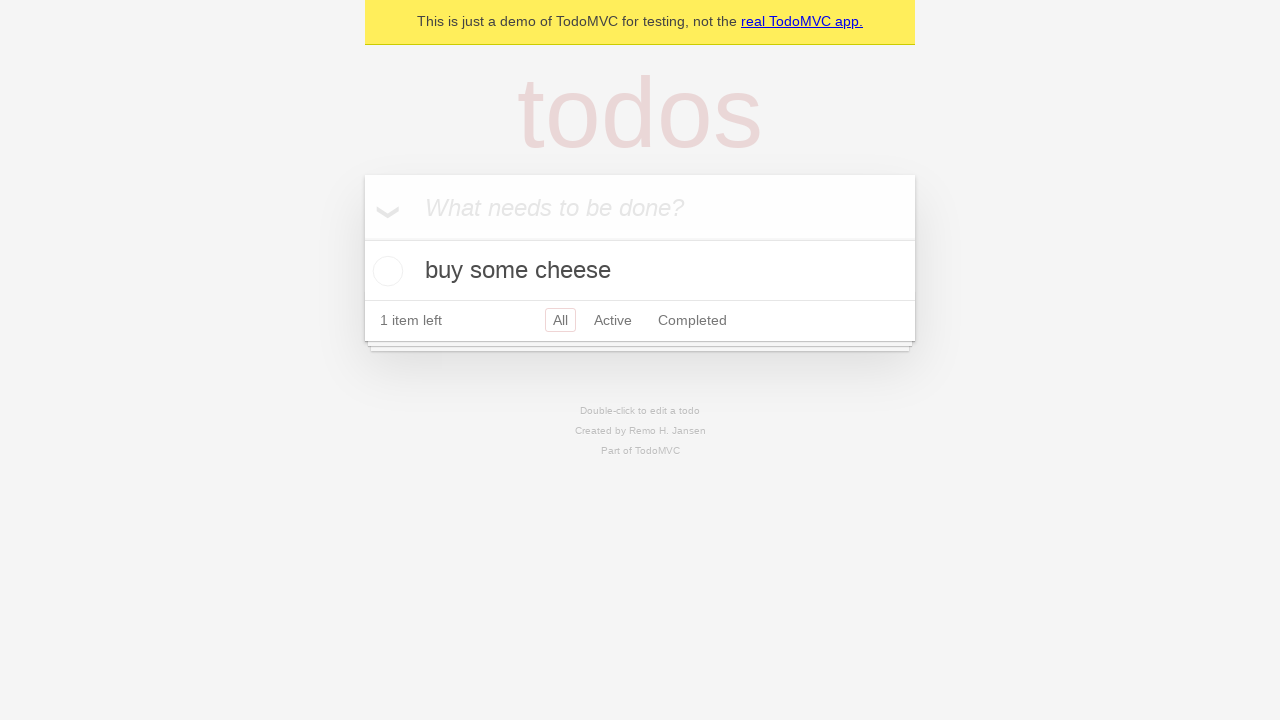

Filled todo input with 'feed the cat' on internal:attr=[placeholder="What needs to be done?"i]
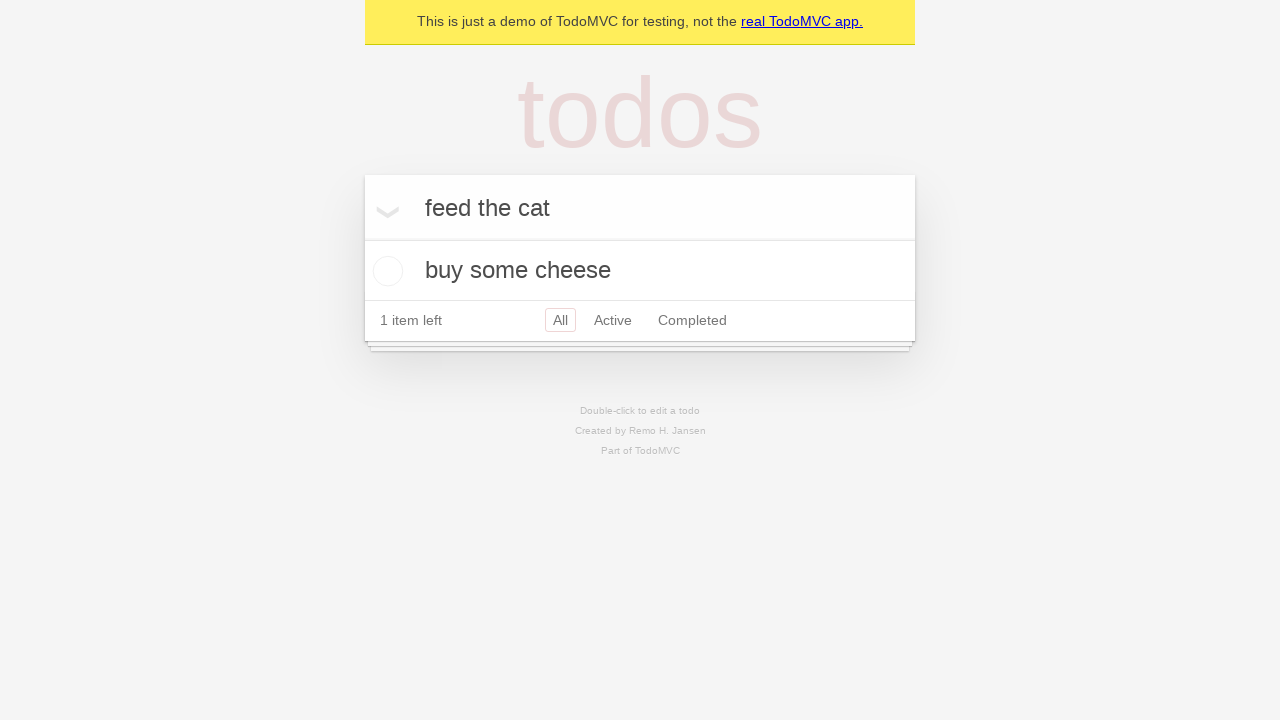

Pressed Enter to create second todo on internal:attr=[placeholder="What needs to be done?"i]
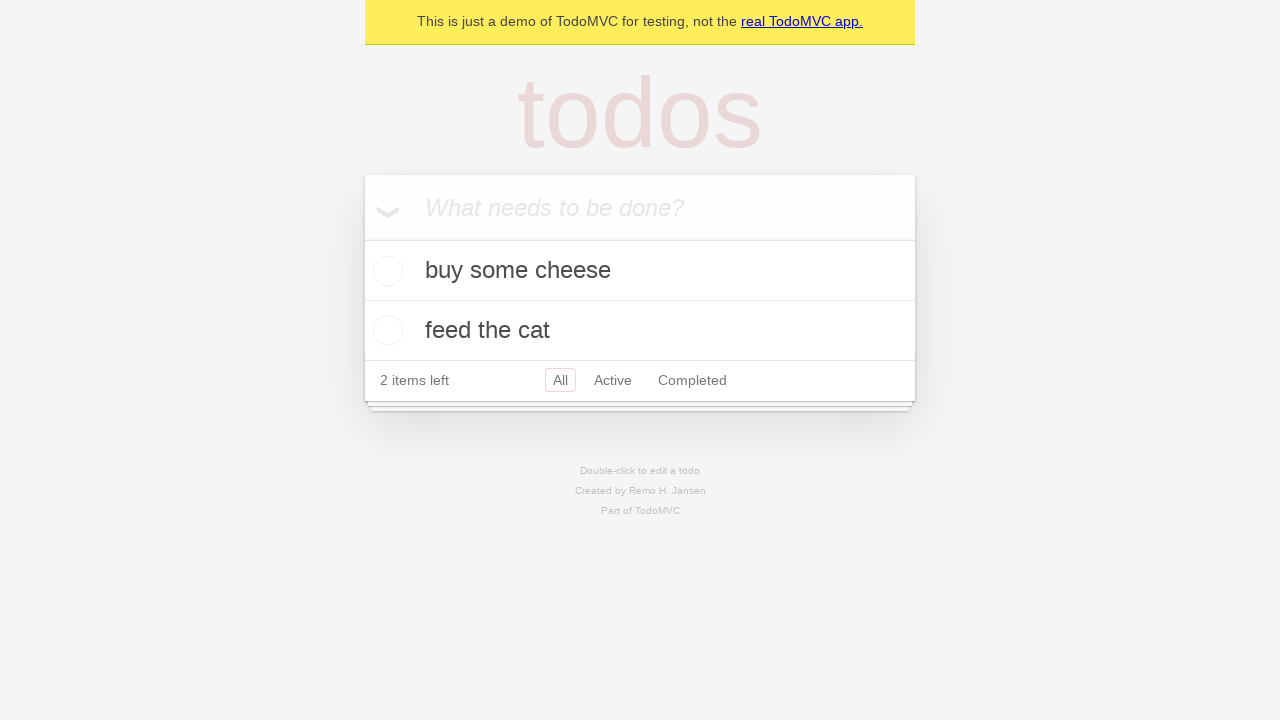

Filled todo input with 'book a doctors appointment' on internal:attr=[placeholder="What needs to be done?"i]
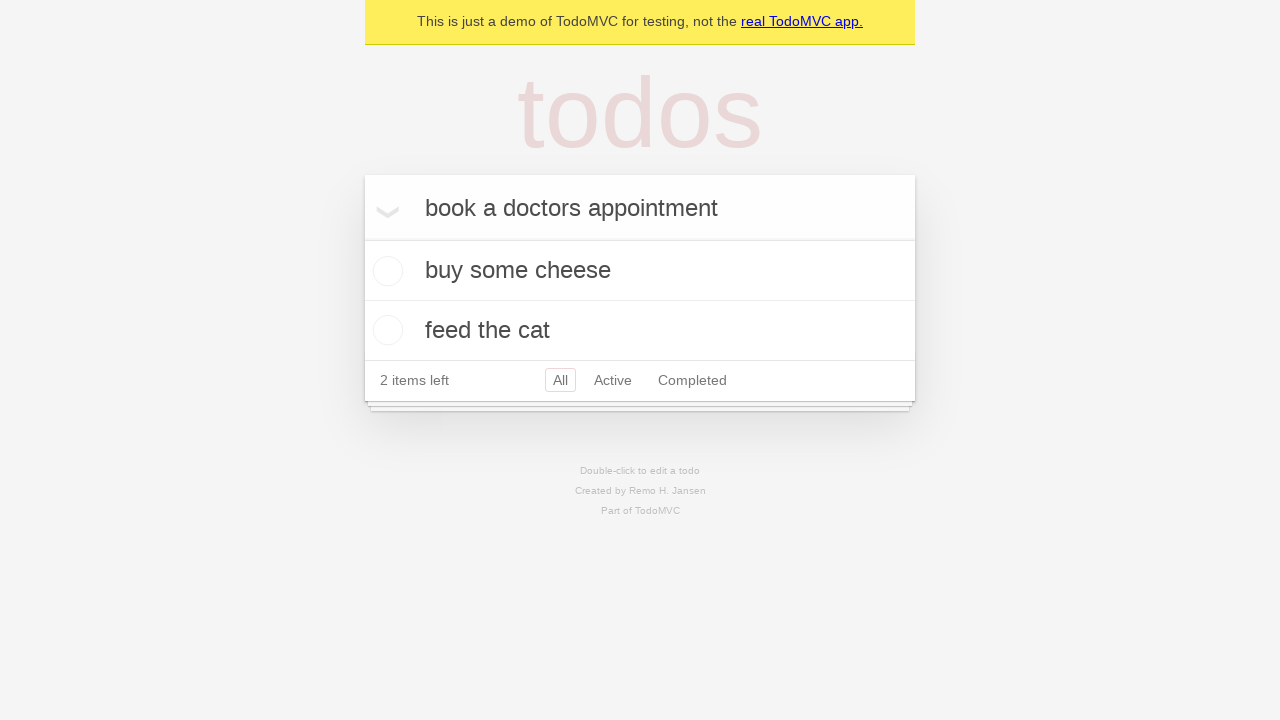

Pressed Enter to create third todo on internal:attr=[placeholder="What needs to be done?"i]
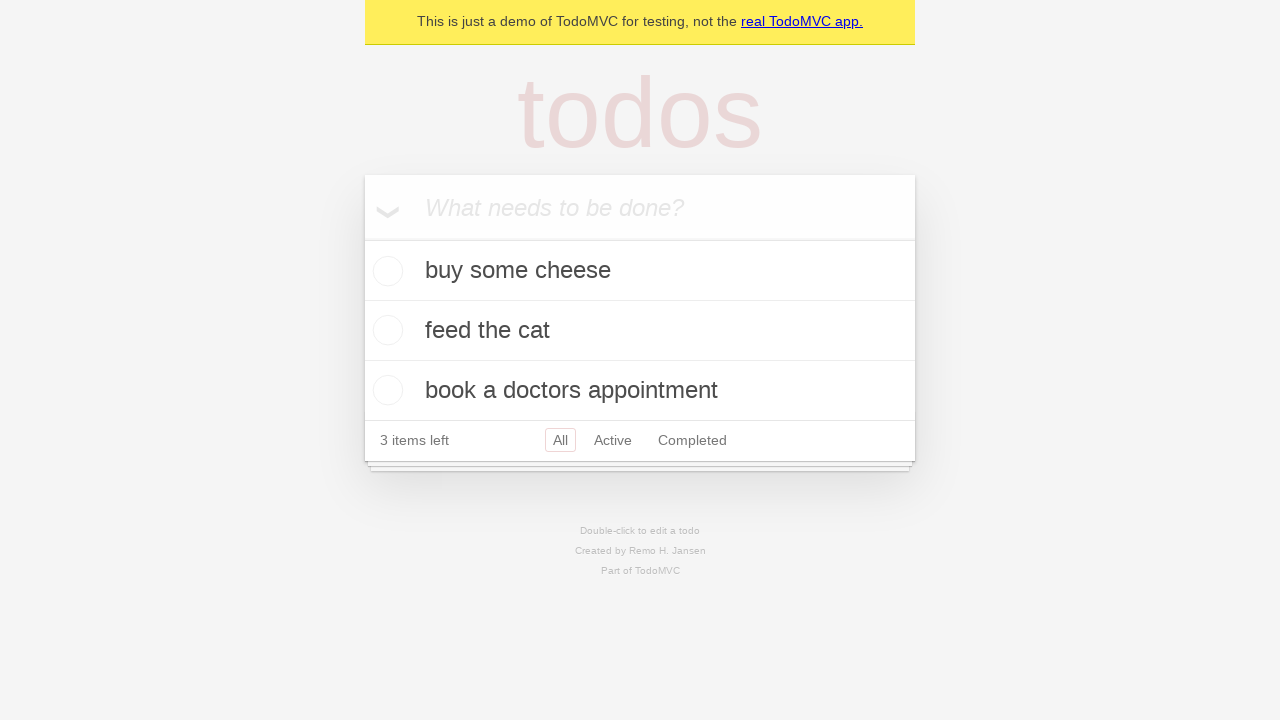

Double-clicked on second todo item to enter edit mode at (640, 331) on internal:testid=[data-testid="todo-item"s] >> nth=1
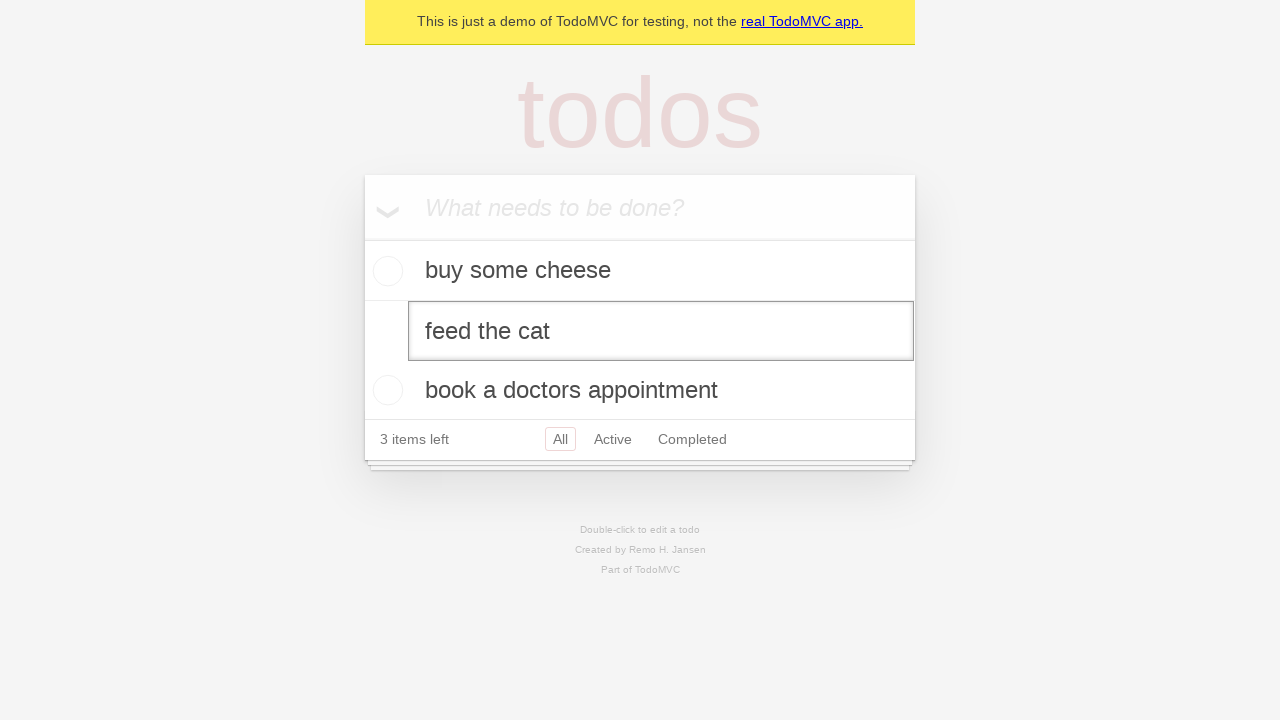

Filled edit textbox with 'buy some sausages' on internal:testid=[data-testid="todo-item"s] >> nth=1 >> internal:role=textbox[nam
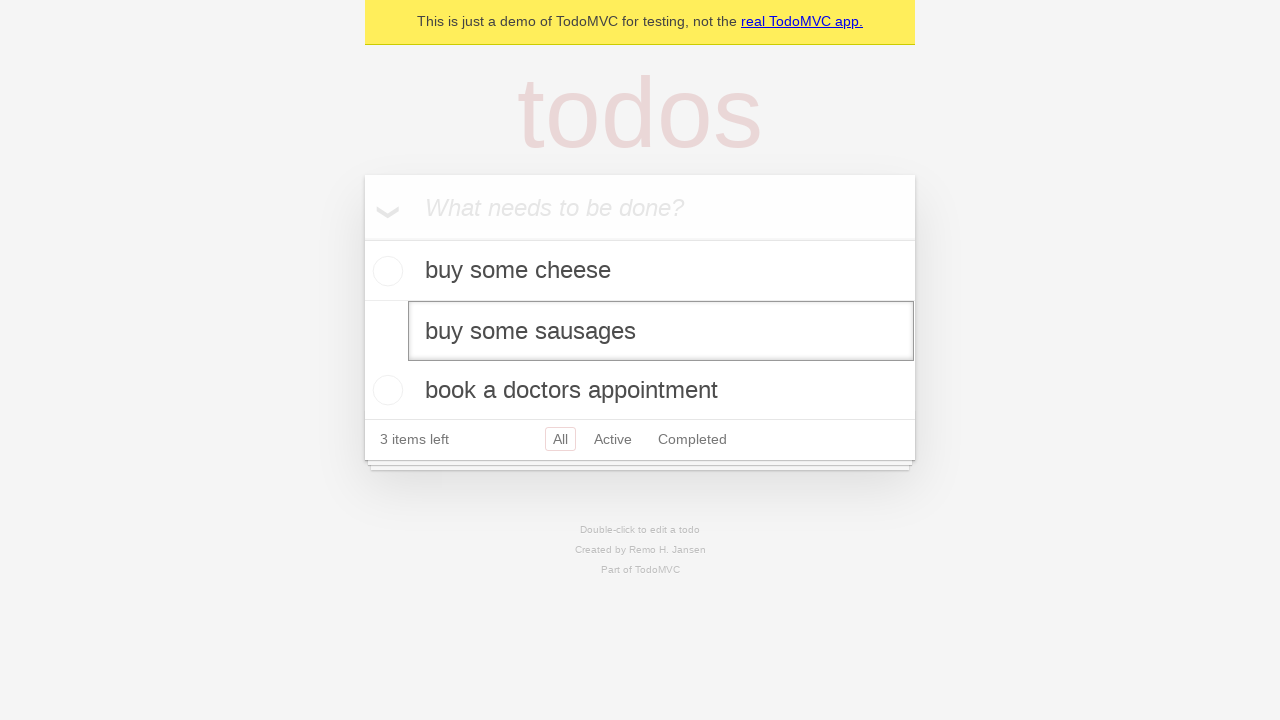

Pressed Enter to confirm todo edit on internal:testid=[data-testid="todo-item"s] >> nth=1 >> internal:role=textbox[nam
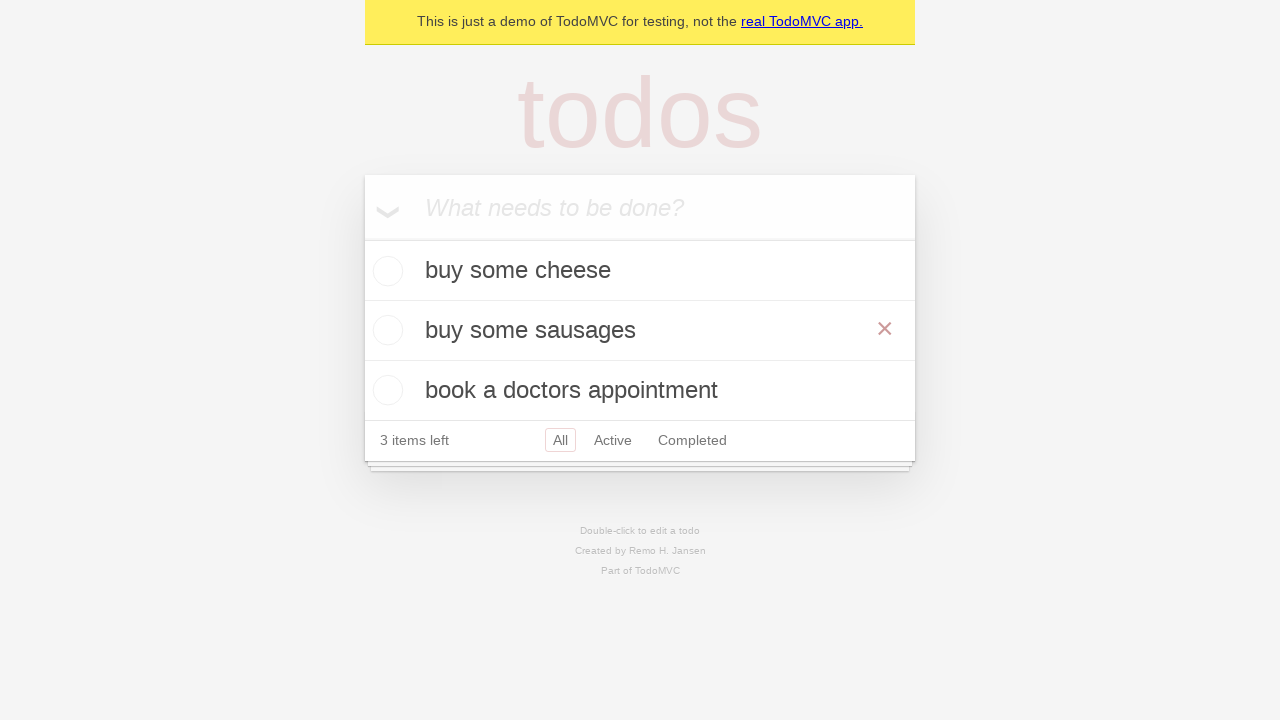

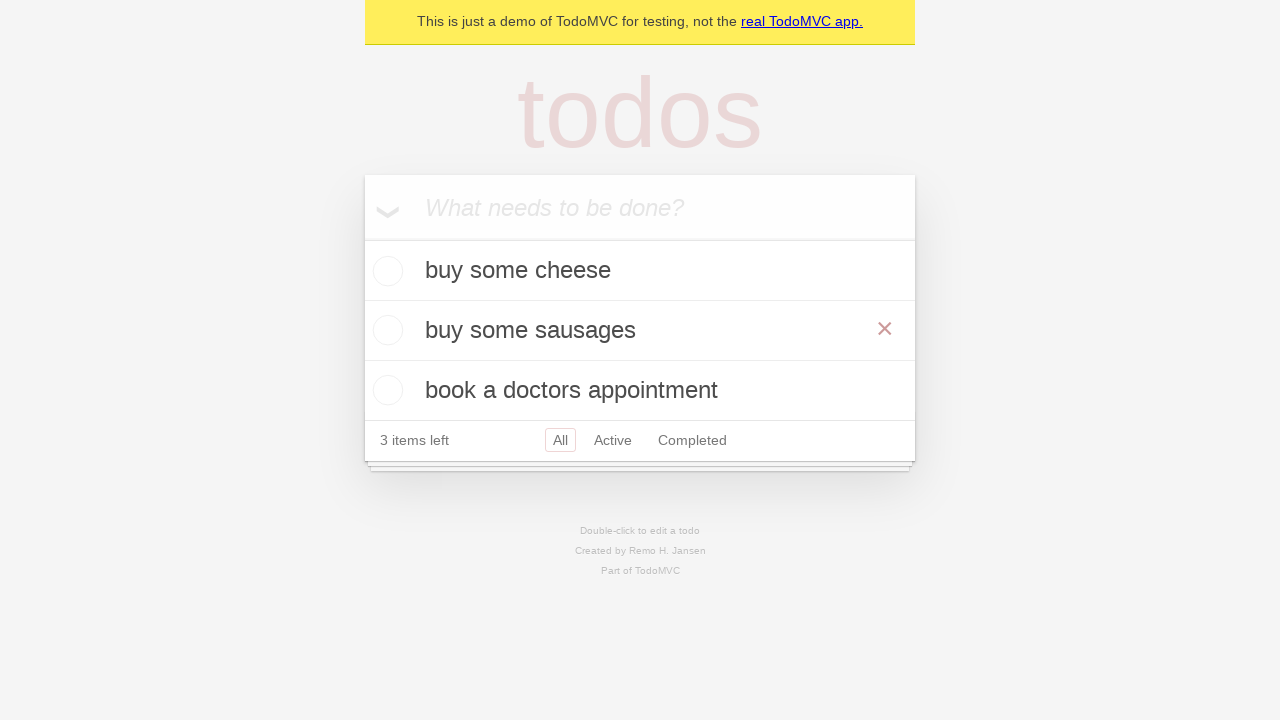